Tests changing browser viewport resolution to phone size dimensions

Starting URL: https://skryabin.com/market/quote.html

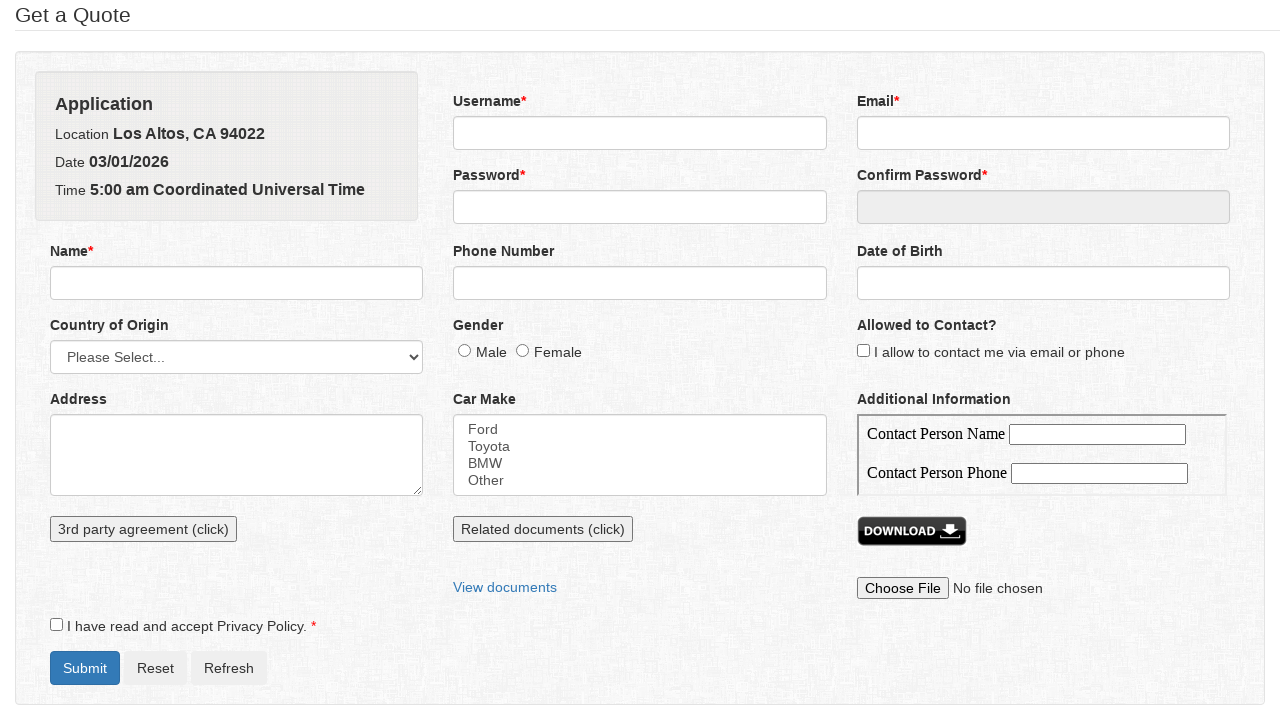

Changed browser viewport to phone size (400x768)
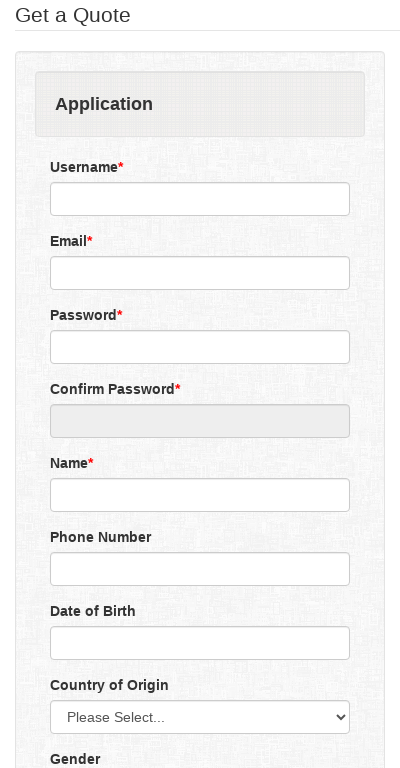

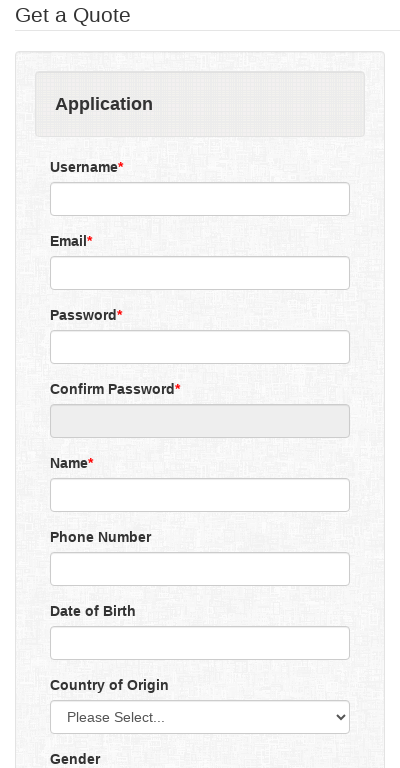